Tests a basic web form by entering text into a text box and clicking the submit button, then verifying the success message is displayed.

Starting URL: https://www.selenium.dev/selenium/web/web-form.html

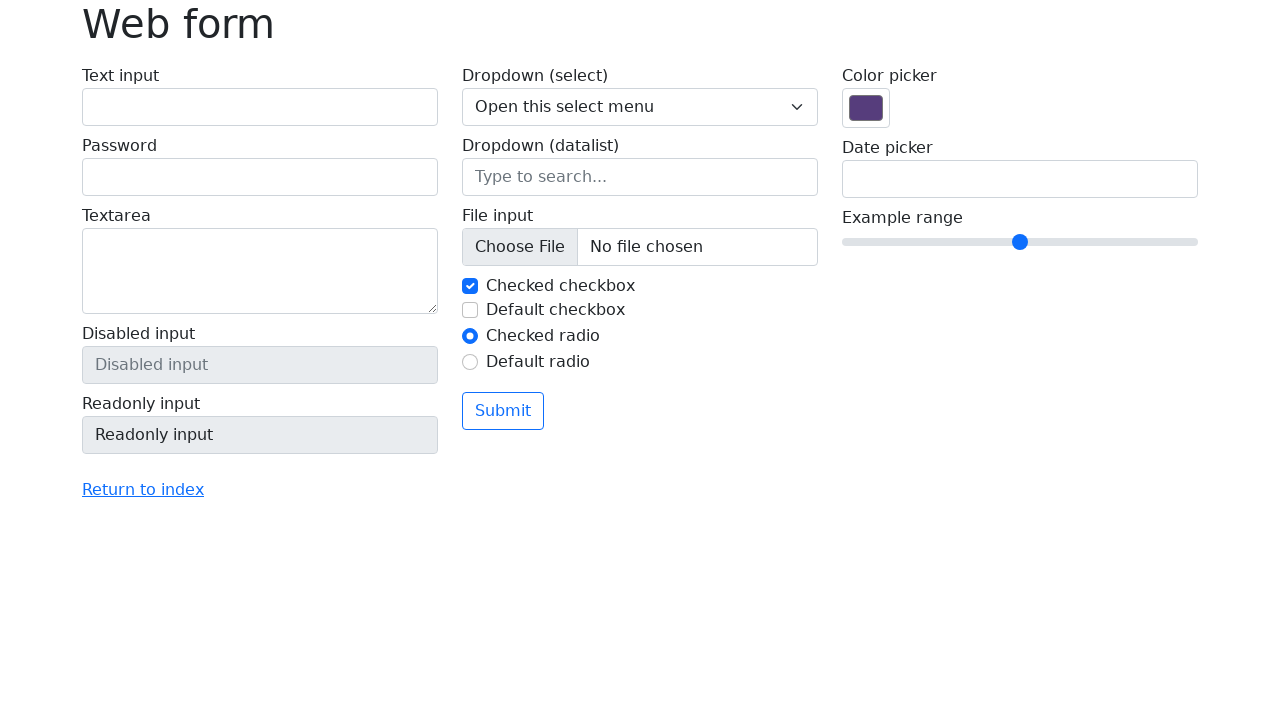

Filled text box with 'Selenium' on input[name='my-text']
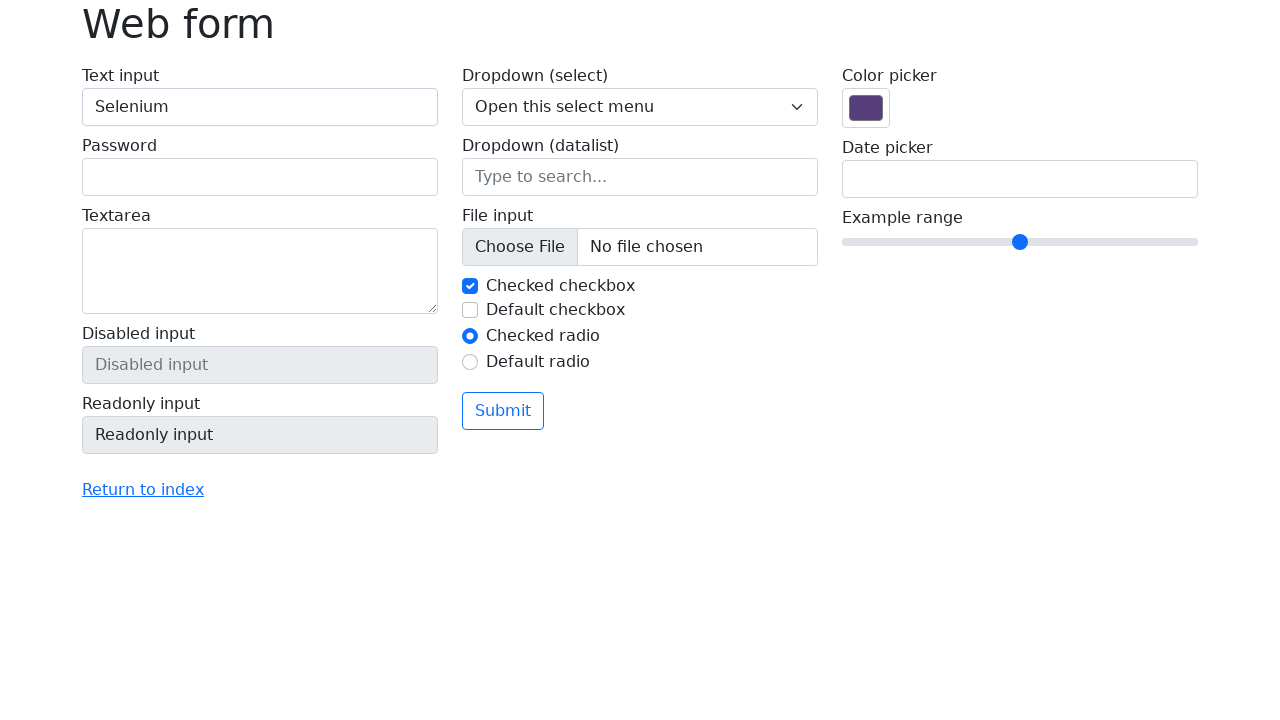

Clicked the submit button at (503, 411) on button
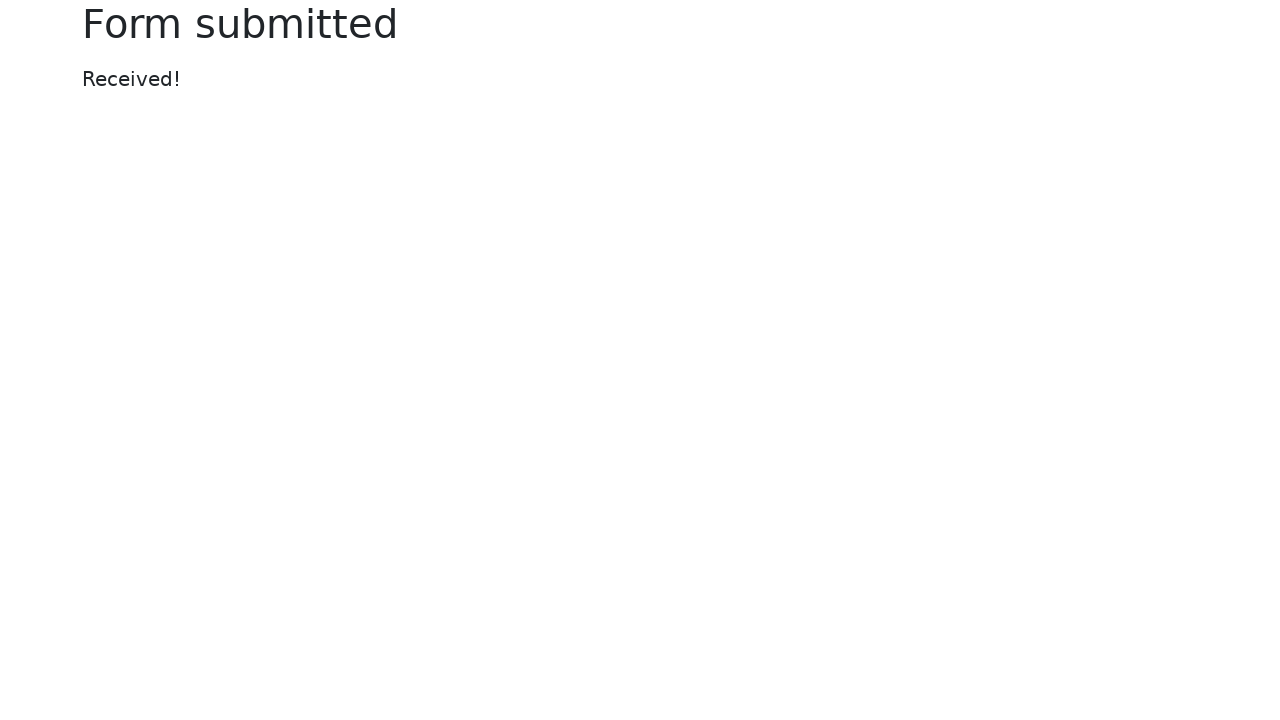

Success message displayed
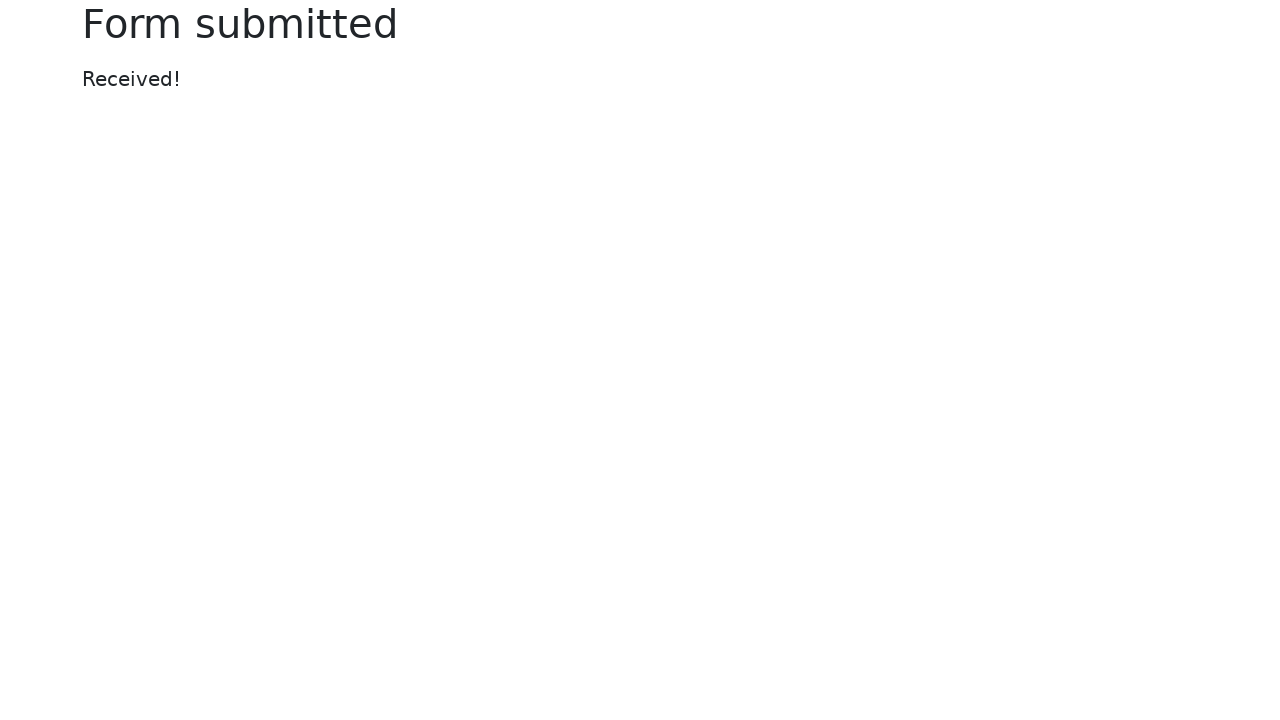

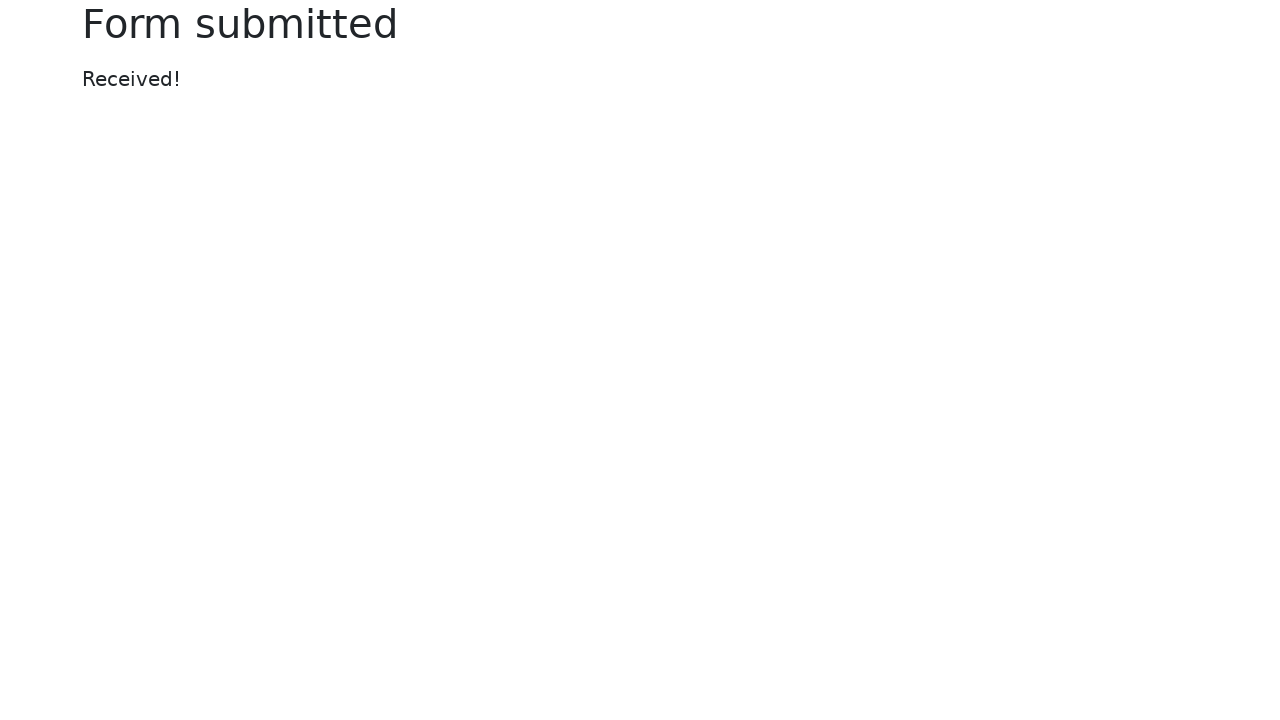